Tests sorting a text column (Email) in ascending order by clicking the column header and verifying the values are sorted alphabetically

Starting URL: http://the-internet.herokuapp.com/tables

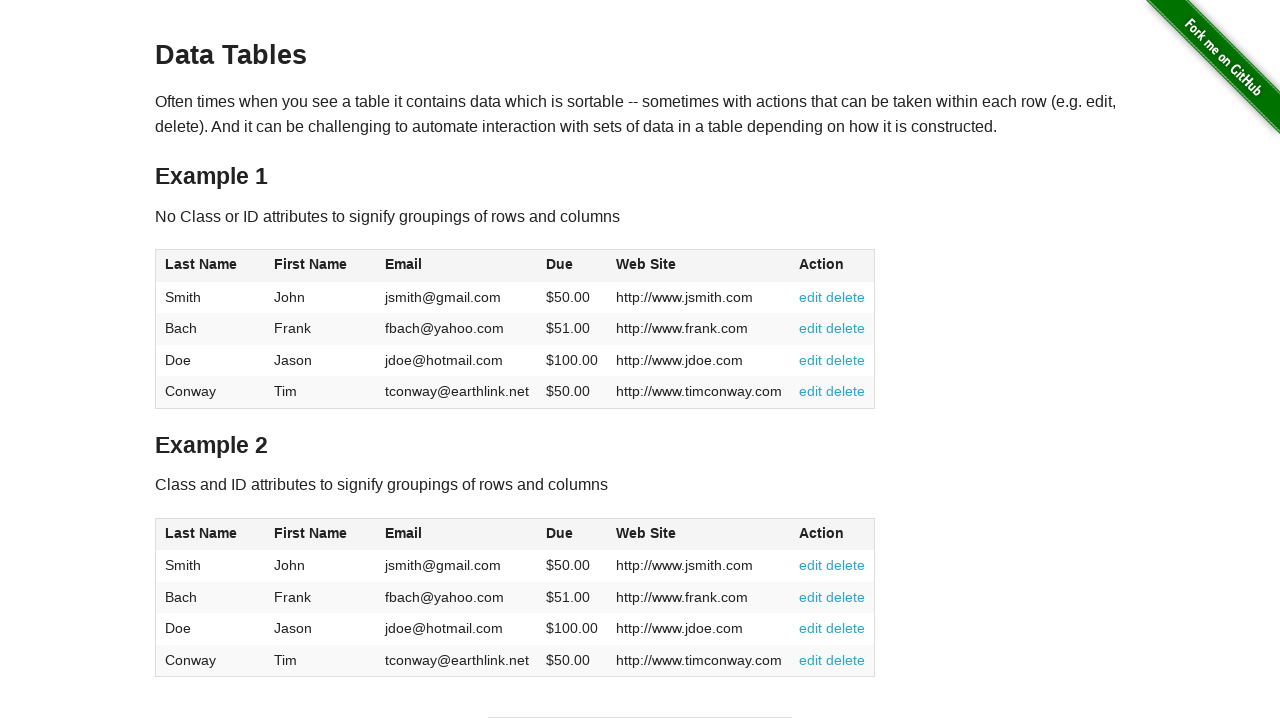

Clicked Email column header to sort in ascending order at (457, 266) on #table1 thead tr th:nth-of-type(3)
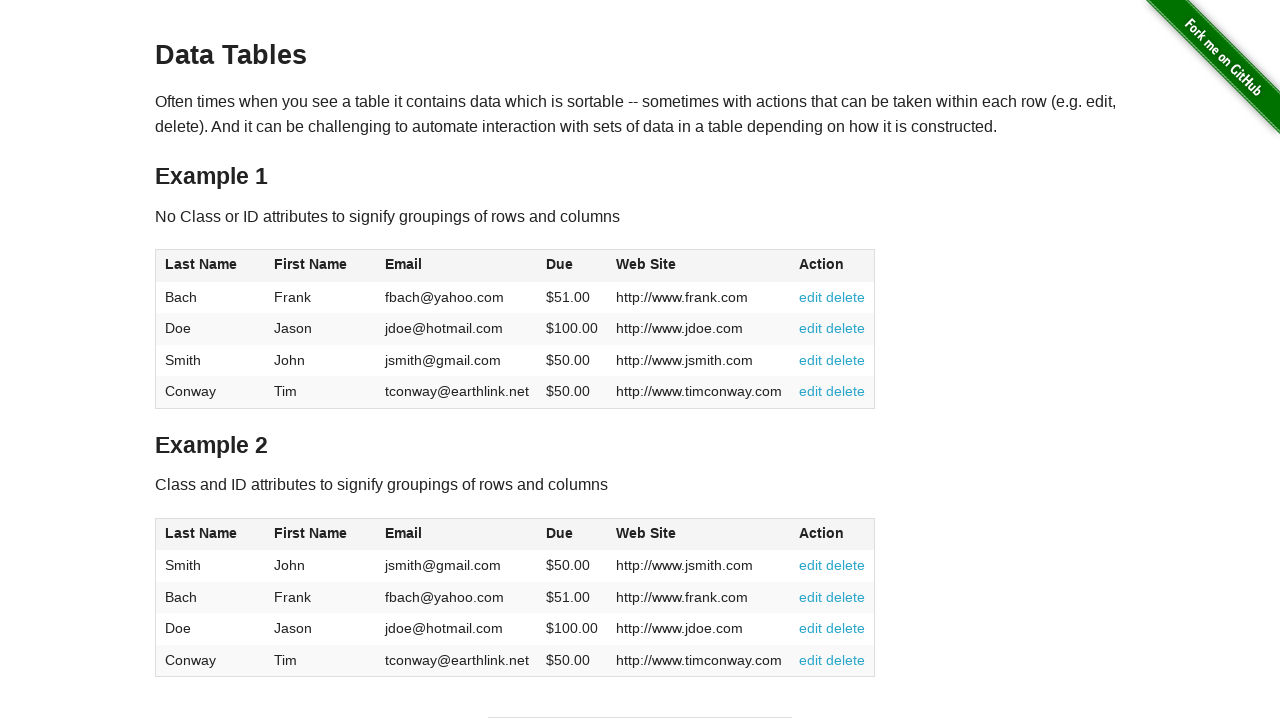

Waited for Email column values to load after sorting
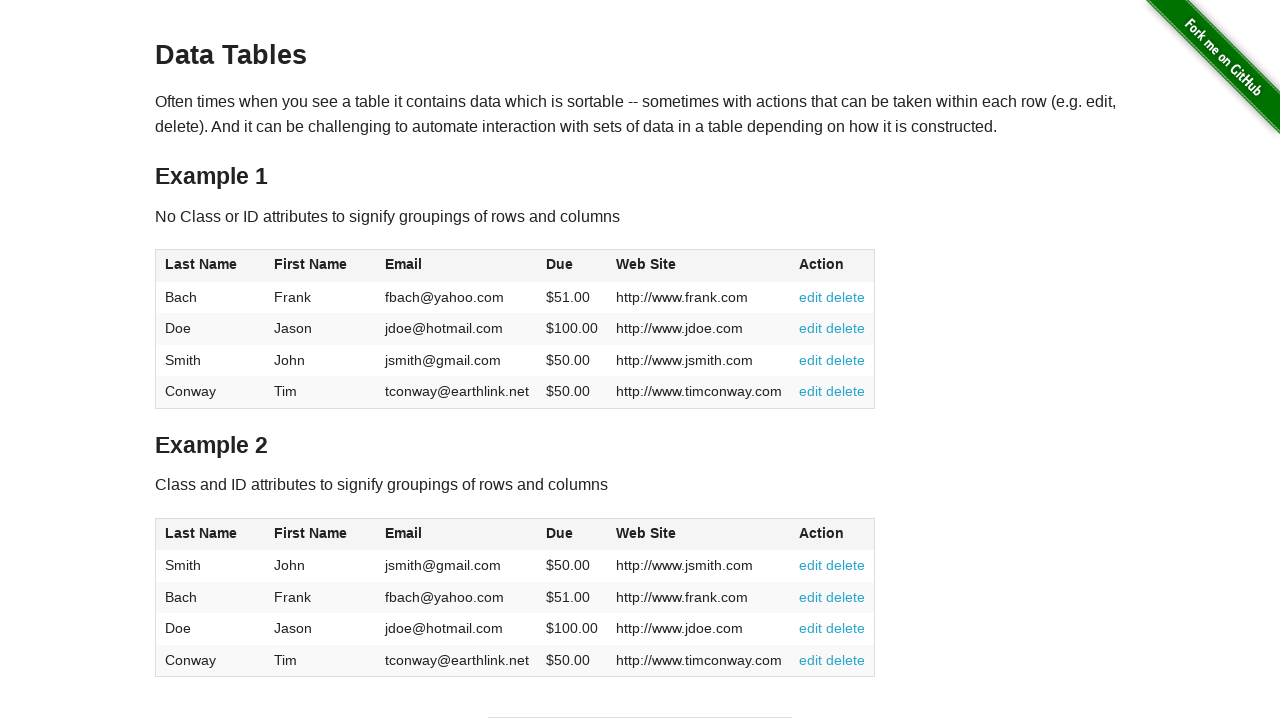

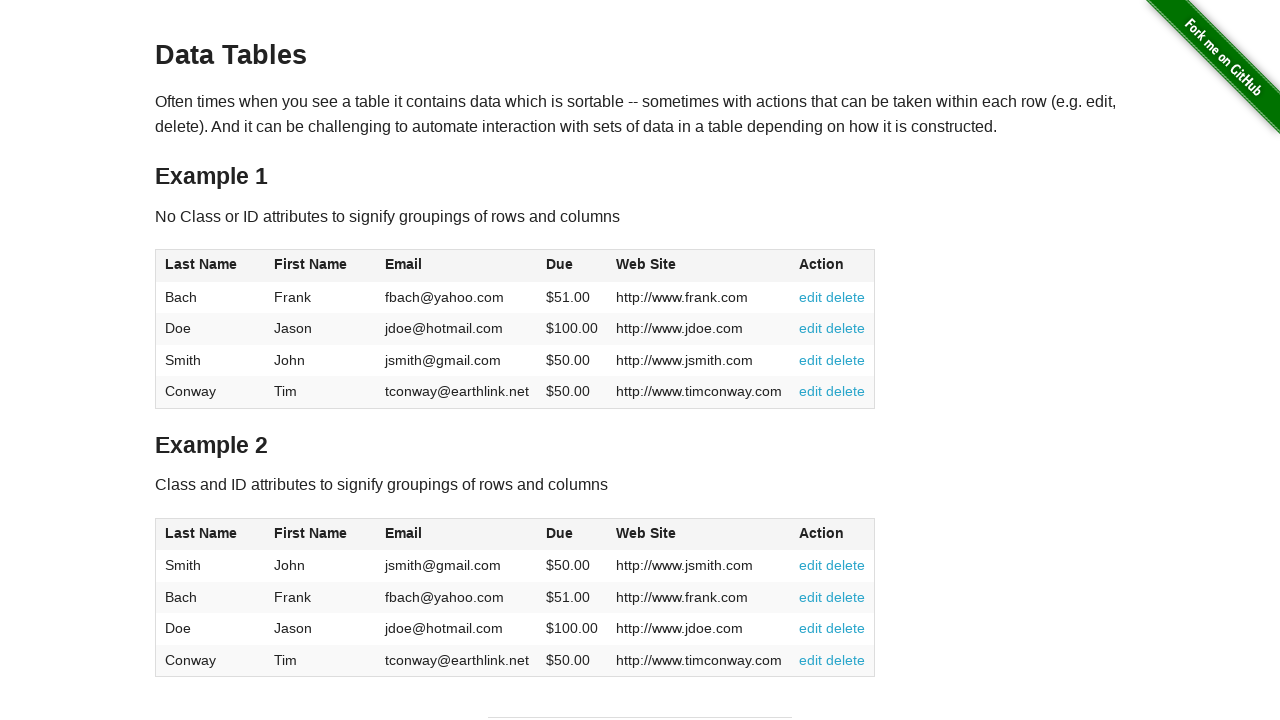